Tests checkbox and radio button selection within an iframe on the jQuery UI demo page by switching to the frame and clicking on radio button and checkbox elements

Starting URL: https://jqueryui.com/checkboxradio

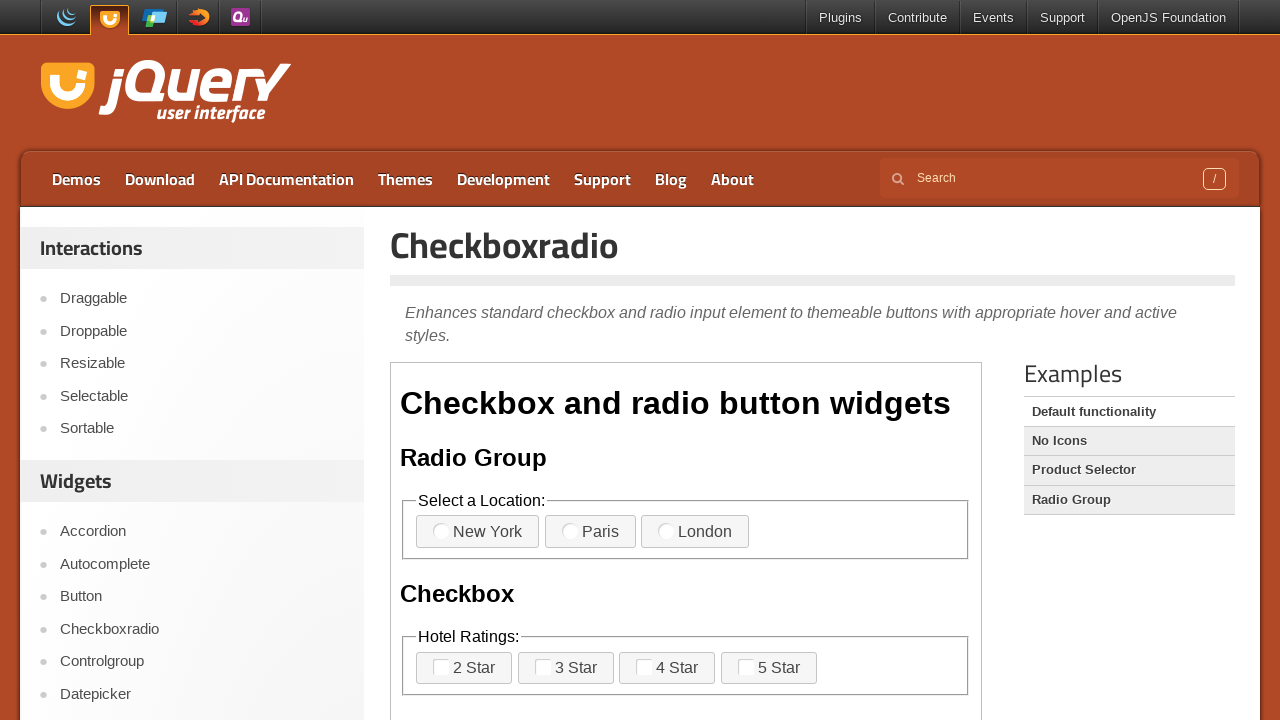

Waited for page to load with networkidle state
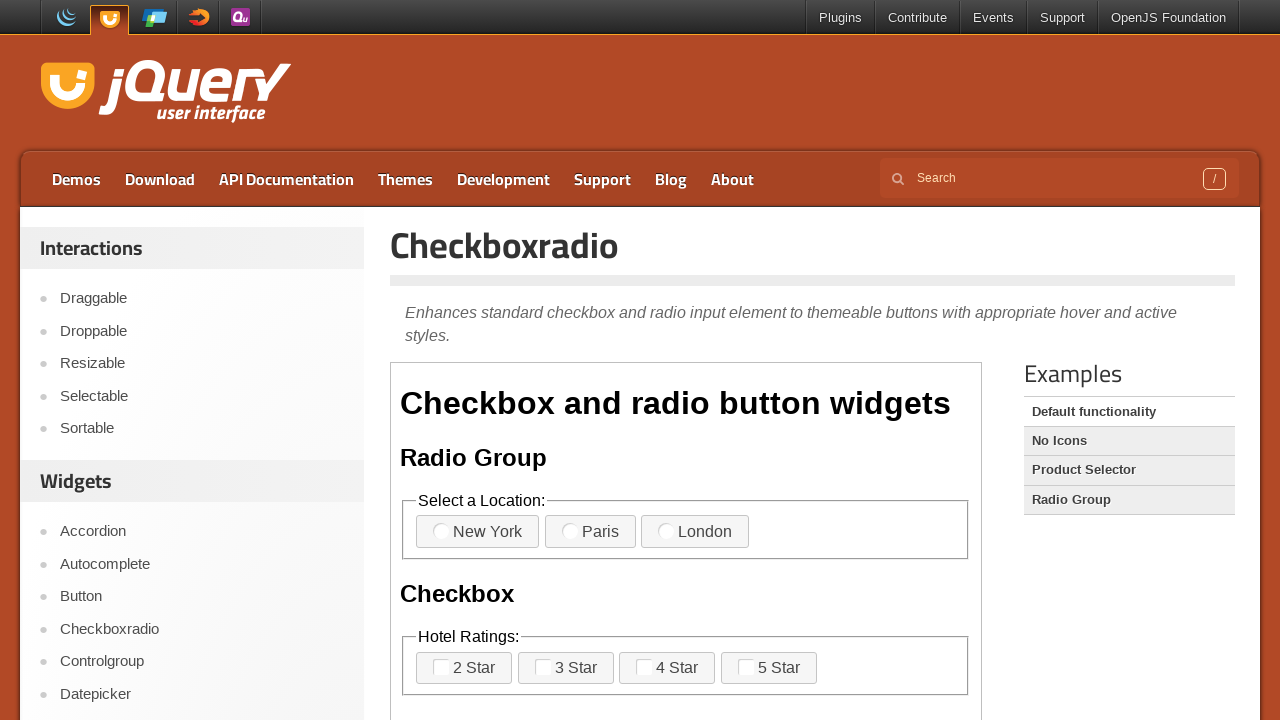

Located and switched to demo iframe
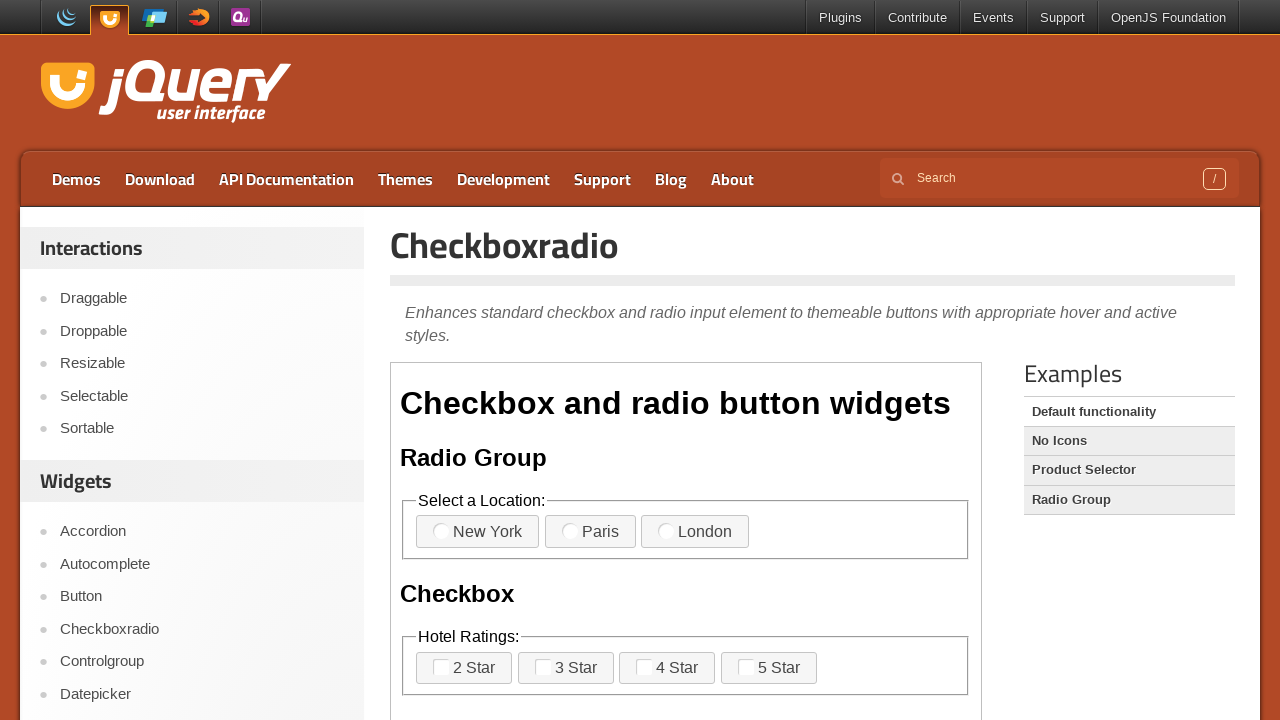

Clicked on radio button (3rd option in first fieldset) at (695, 532) on iframe.demo-frame >> nth=0 >> internal:control=enter-frame >> xpath=//body/div[1
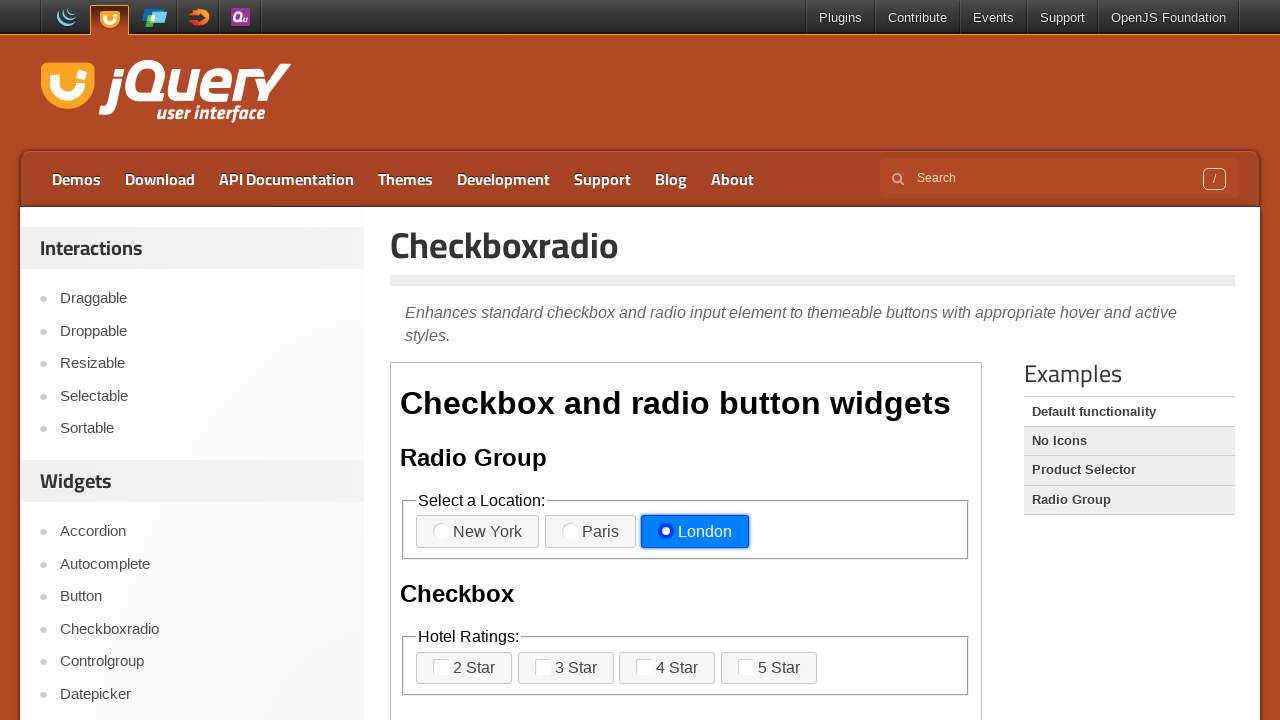

Waited 1 second for radio button interaction to complete
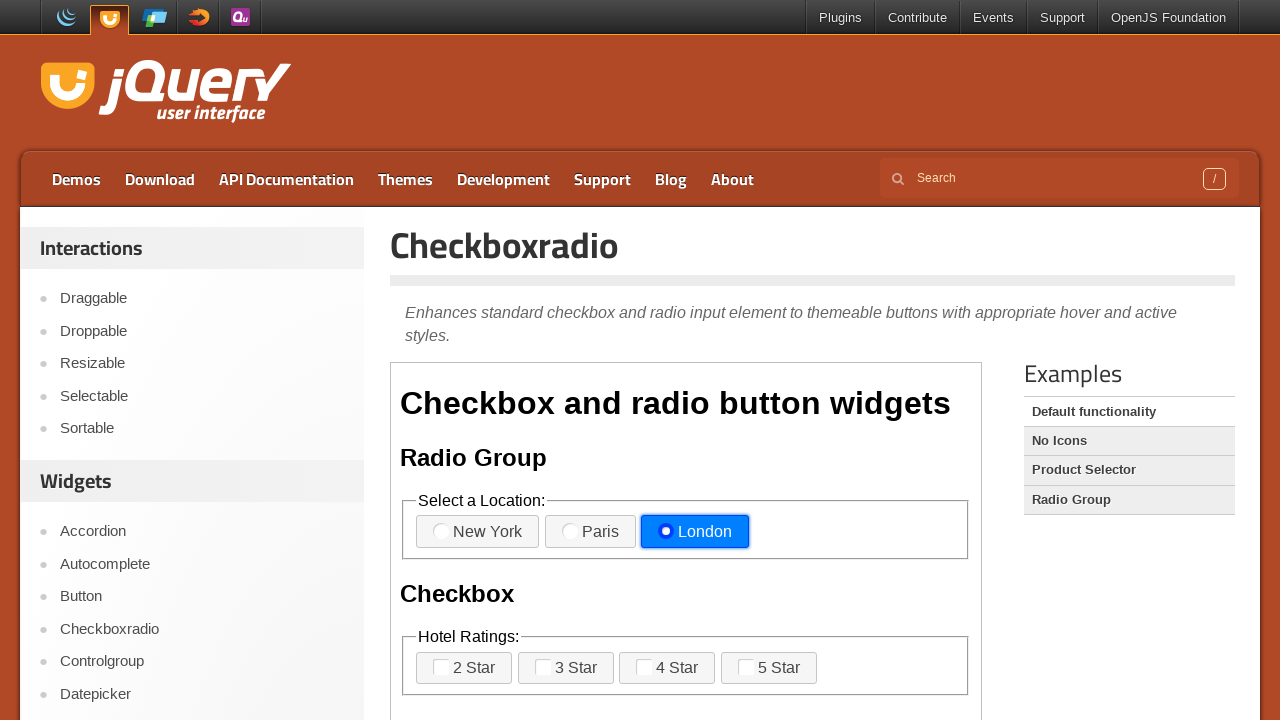

Clicked on checkbox (4th option in second fieldset) at (746, 667) on iframe.demo-frame >> nth=0 >> internal:control=enter-frame >> xpath=//body[1]/di
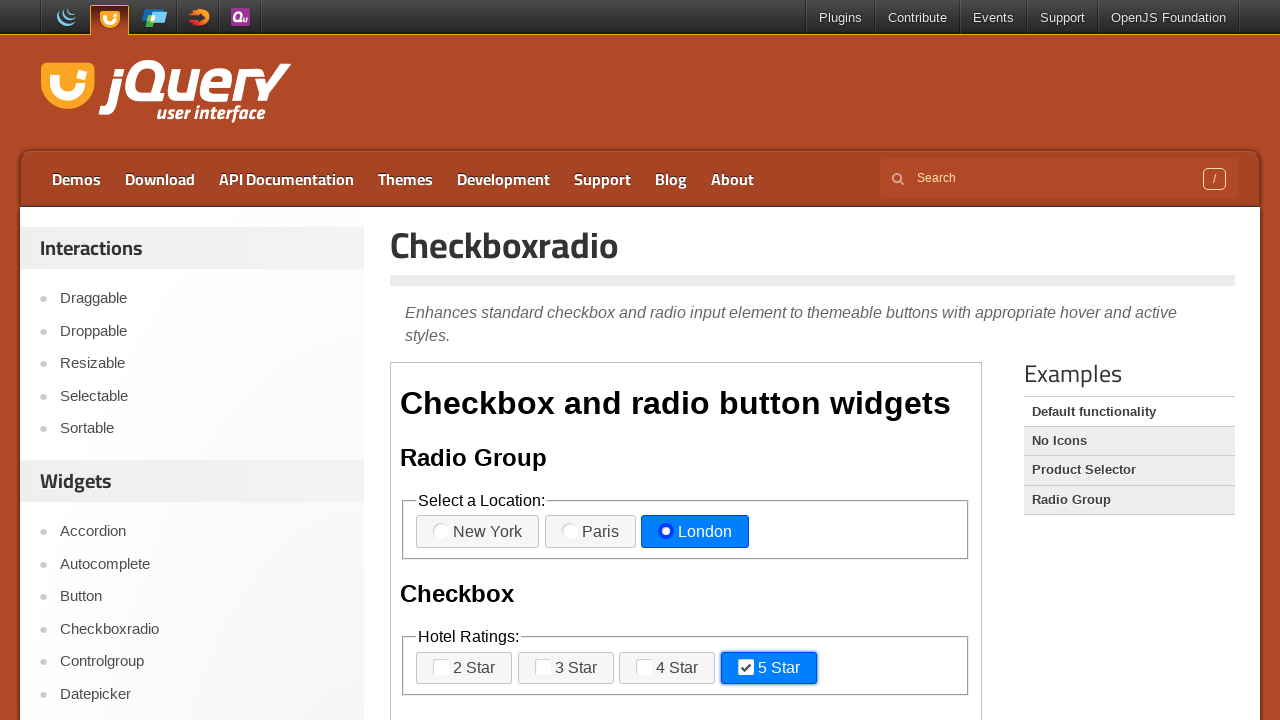

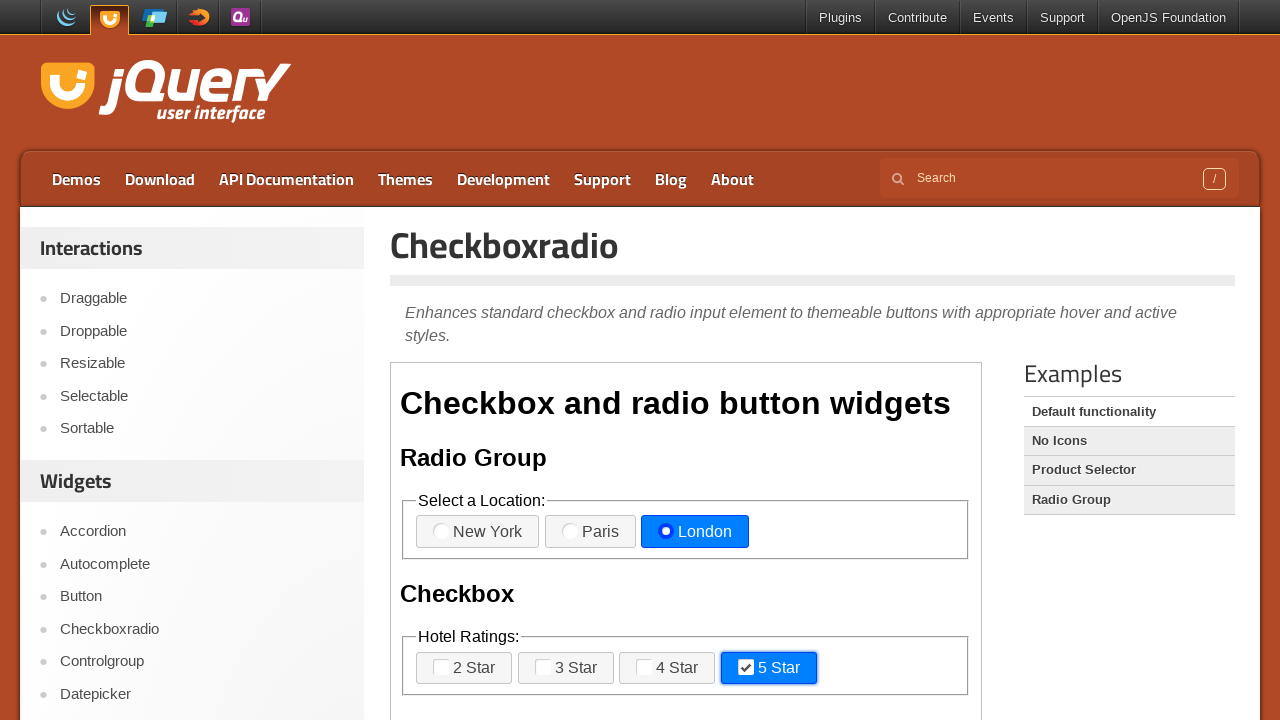